Tests React Semantic UI editable dropdown by typing and selecting countries from the dropdown

Starting URL: https://react.semantic-ui.com/maximize/dropdown-example-search-selection/

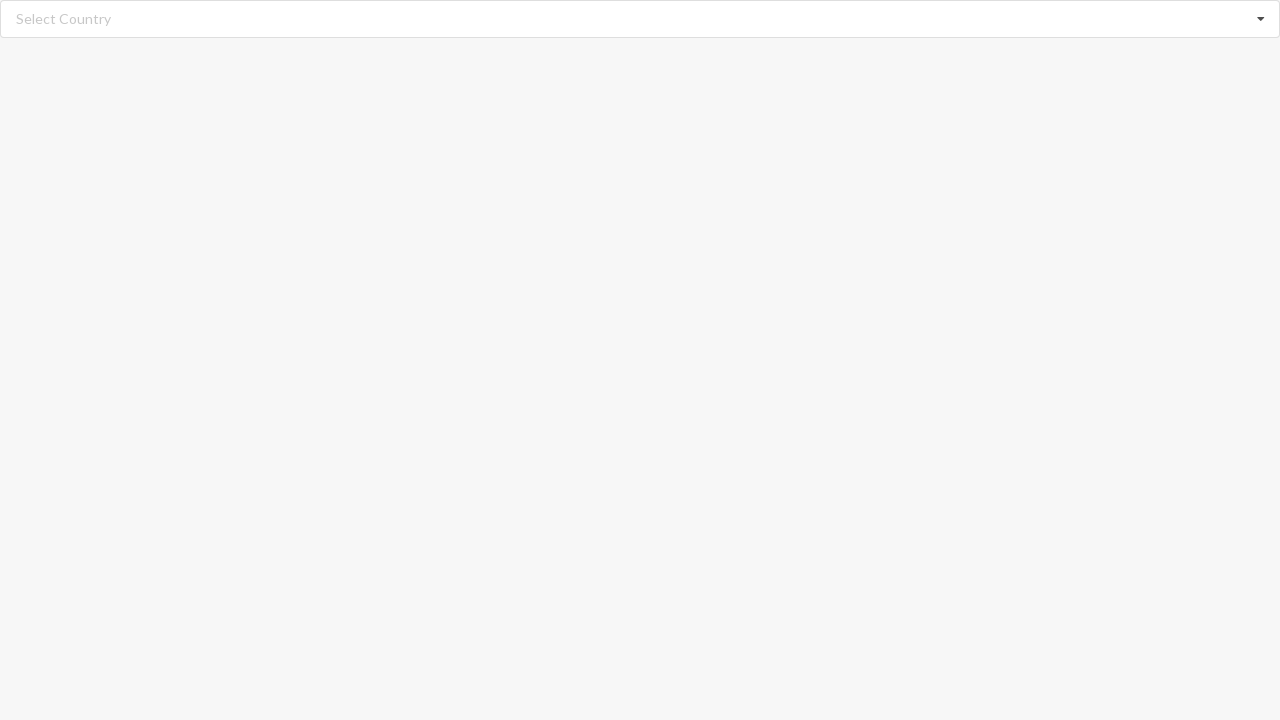

Cleared the search input field on input.search
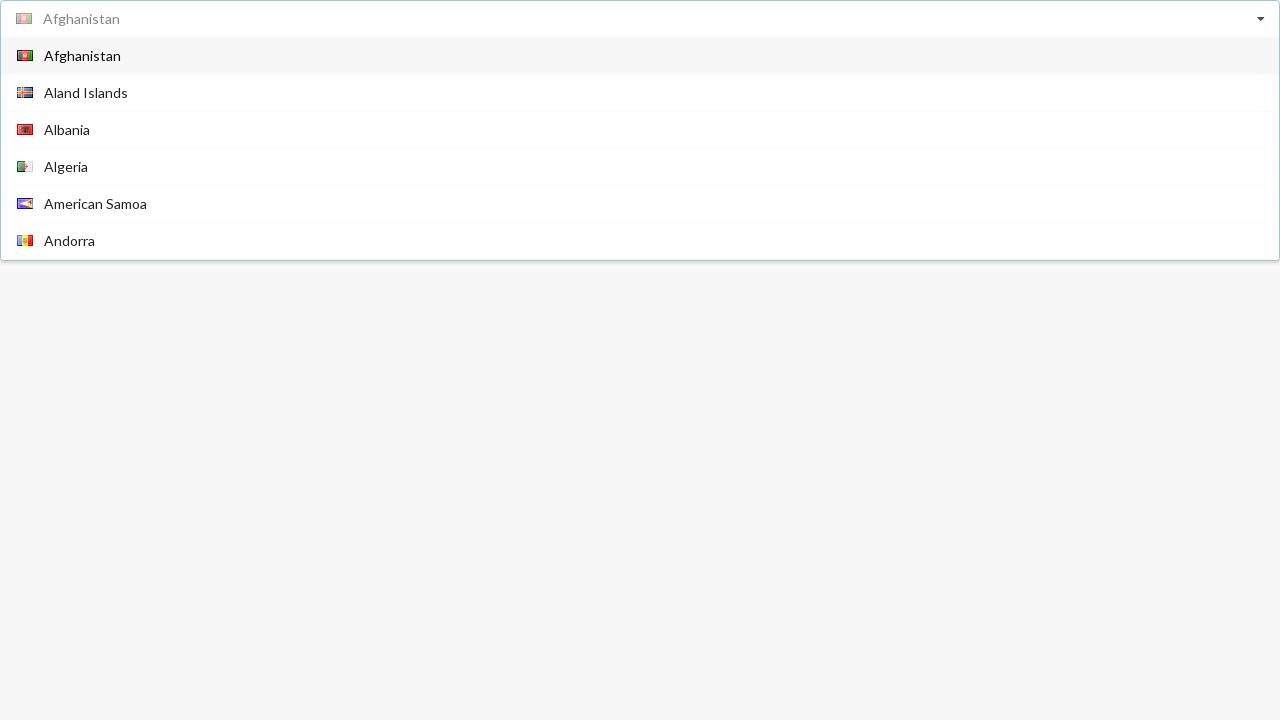

Typed 'Algeria' into the search field on input.search
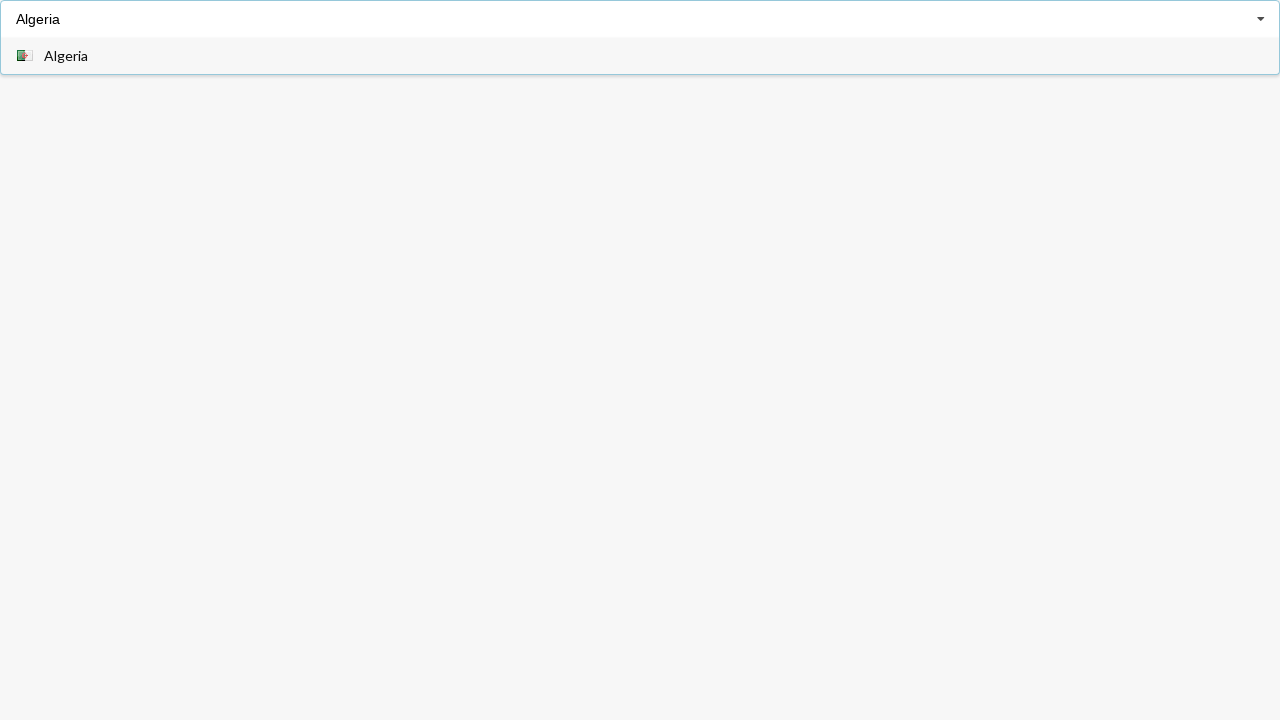

Dropdown items appeared after typing 'Algeria'
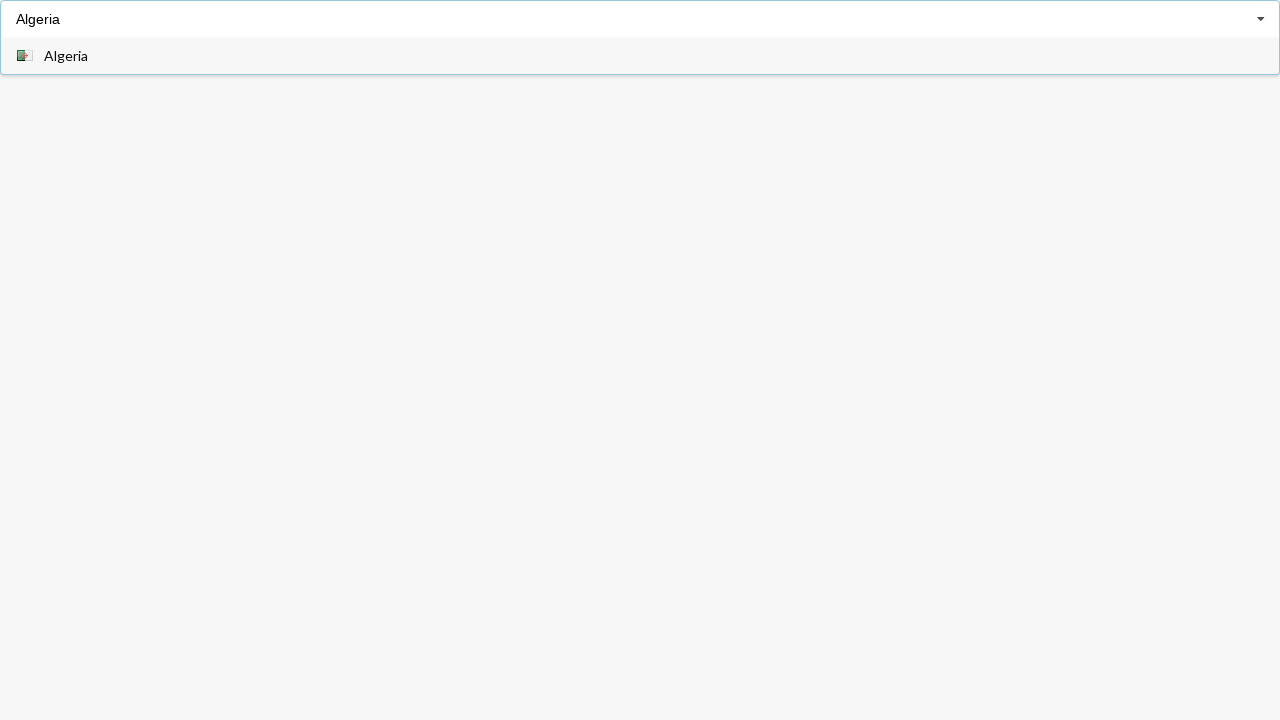

Selected 'Algeria' from the dropdown
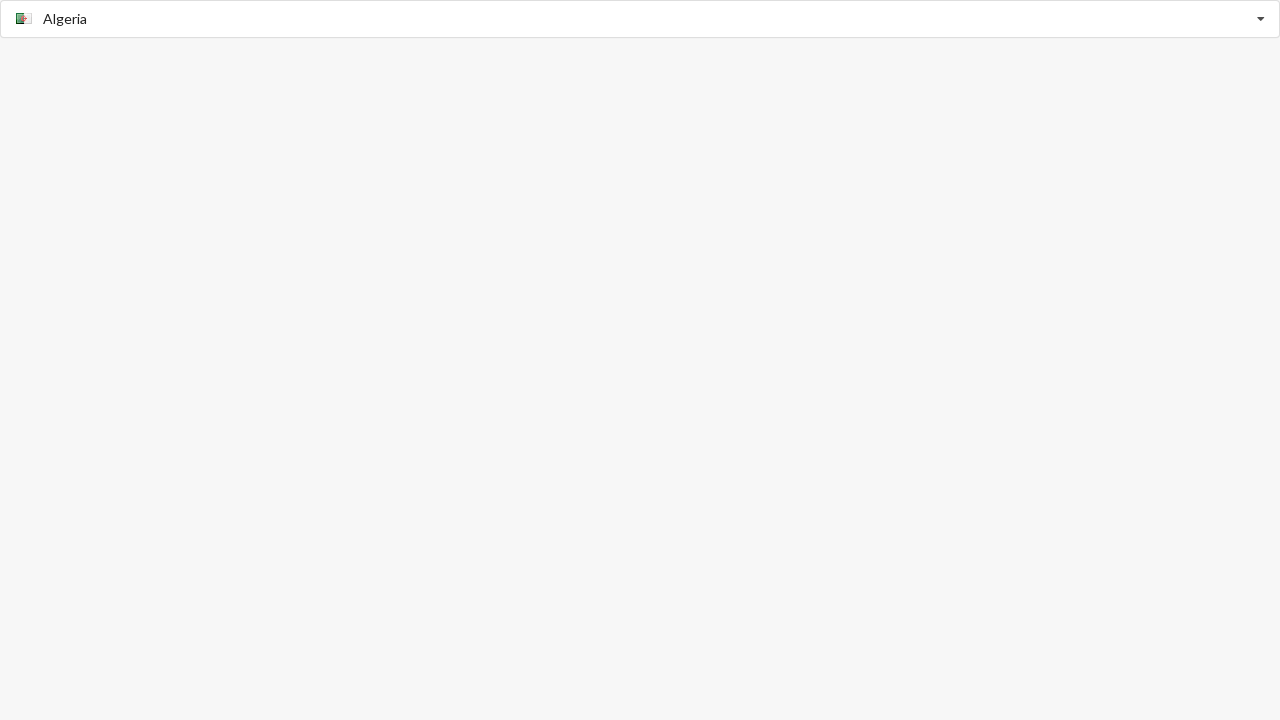

Verified that 'Algeria' is displayed in the divider text
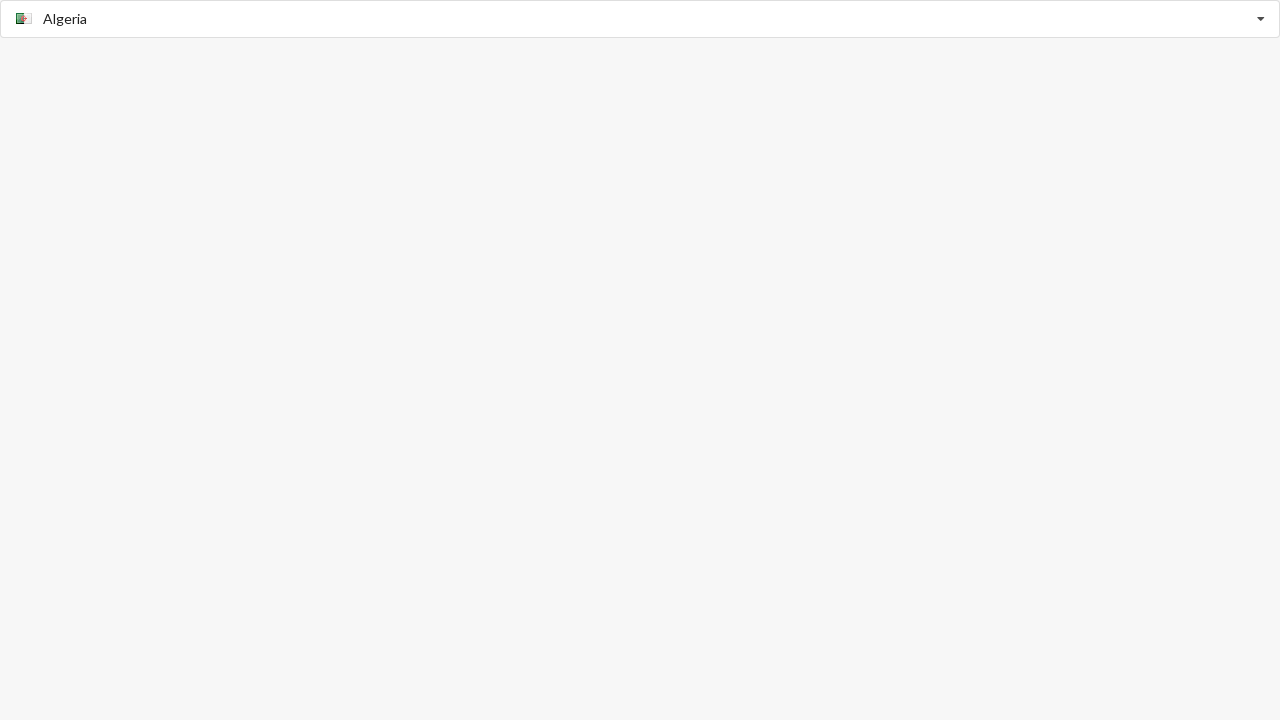

Cleared the search input field on input.search
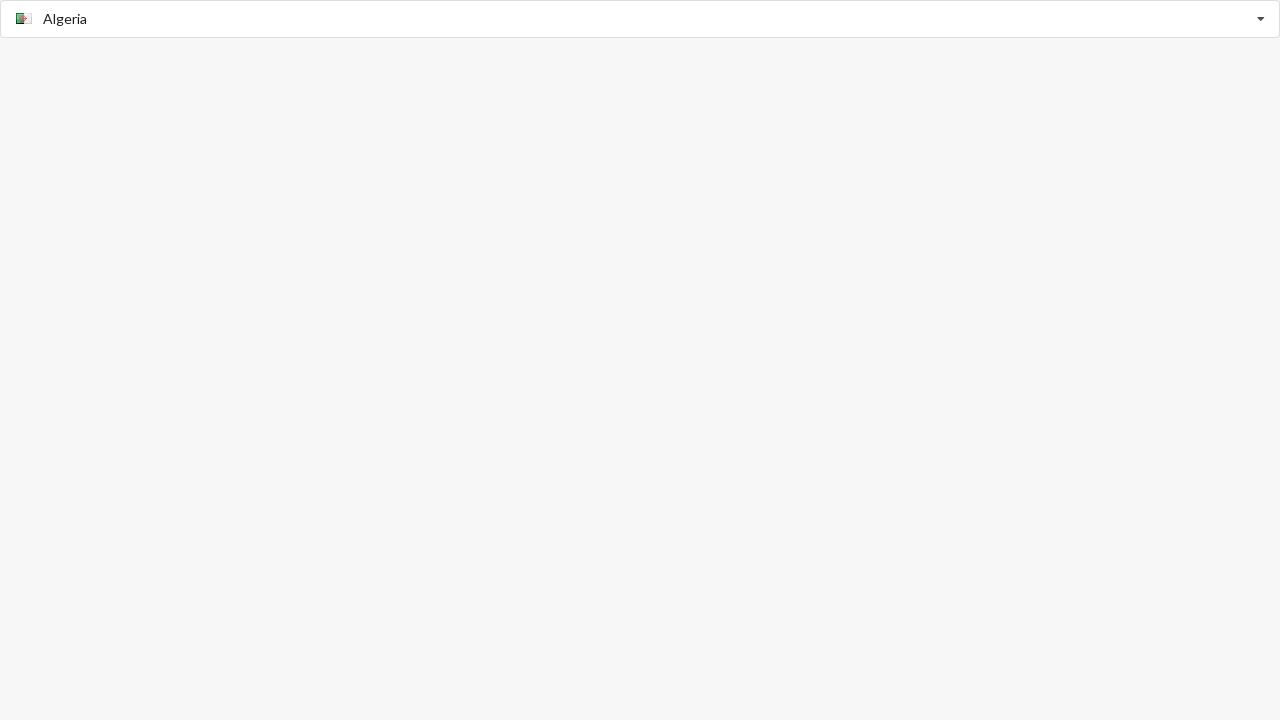

Typed 'Belarus' into the search field on input.search
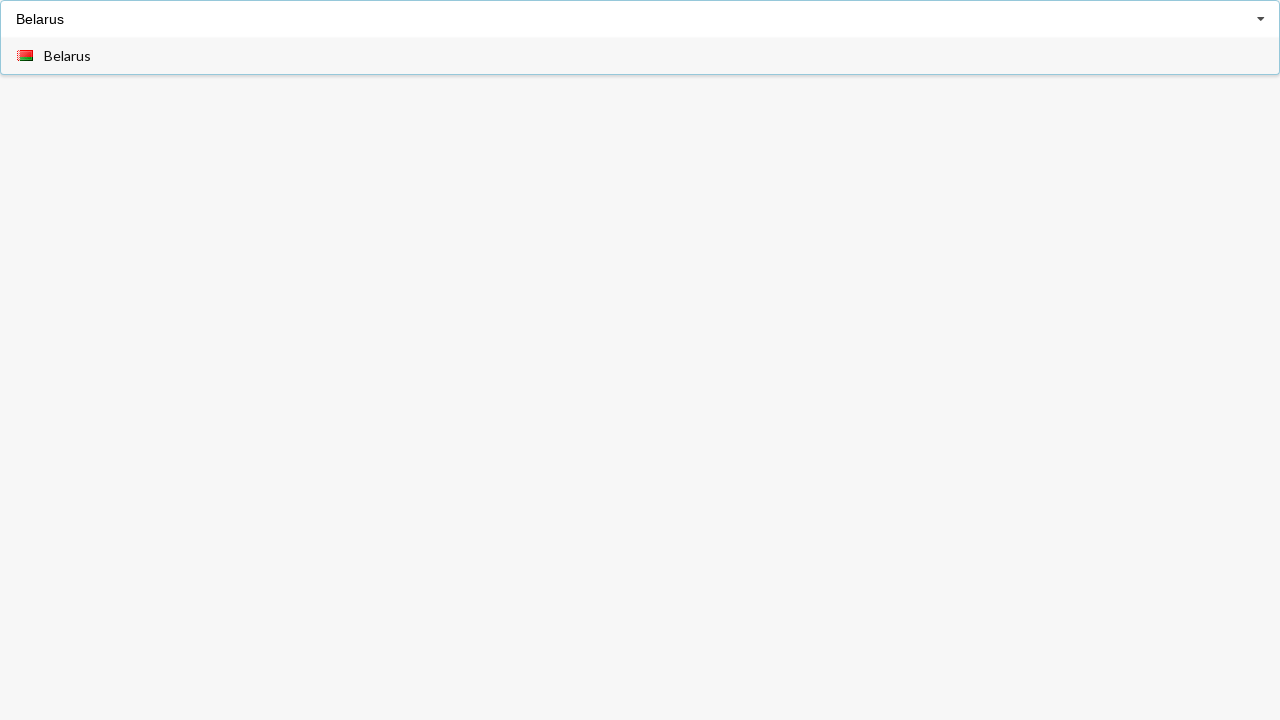

Dropdown items appeared after typing 'Belarus'
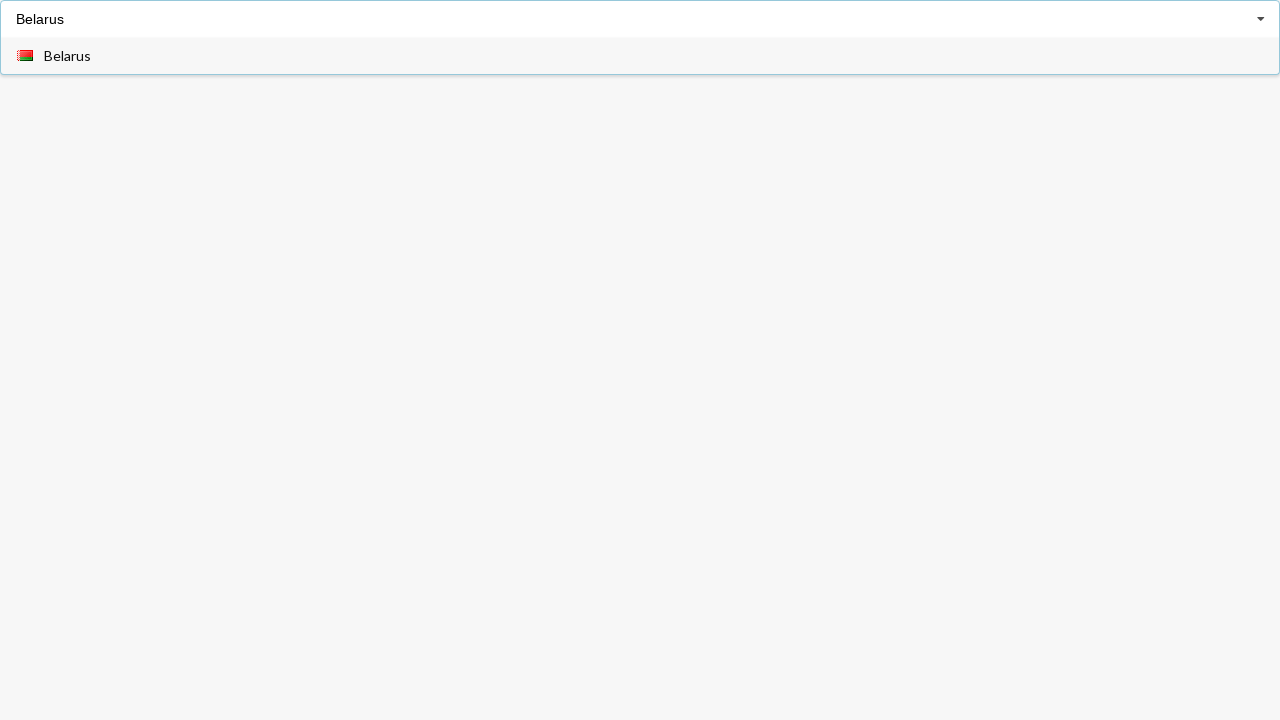

Selected 'Belarus' from the dropdown
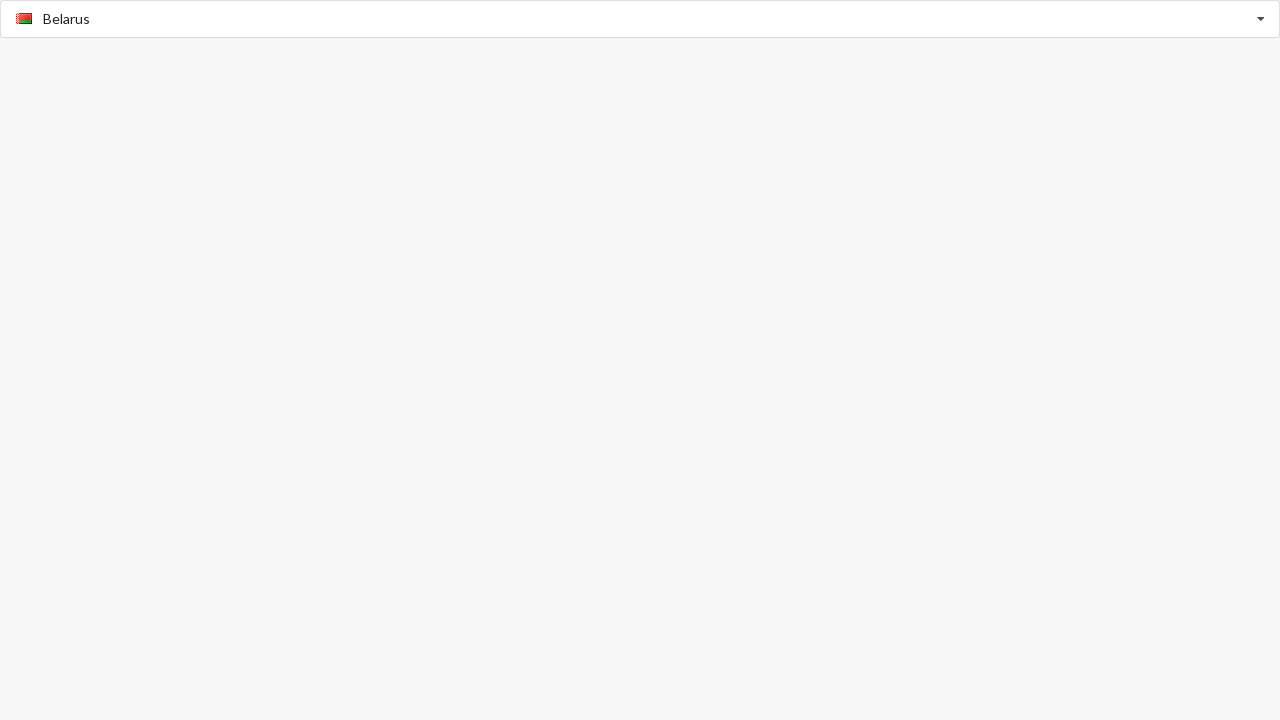

Verified that 'Belarus' is displayed in the divider text
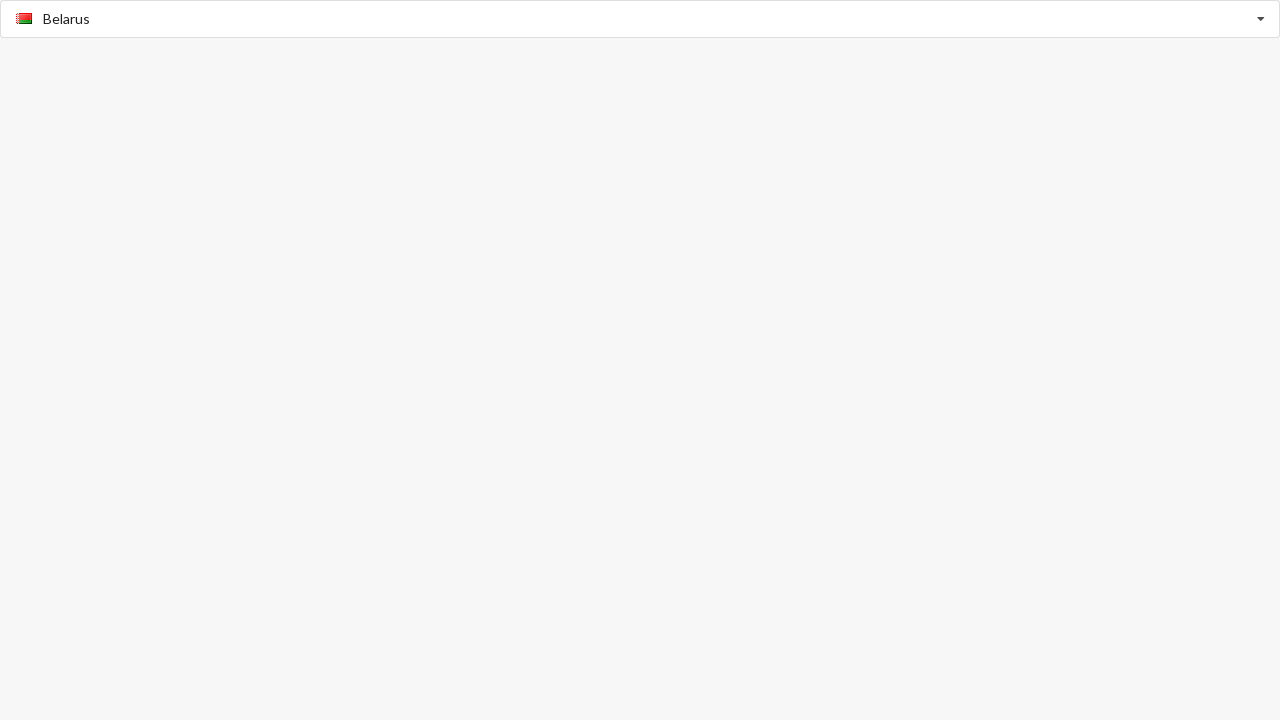

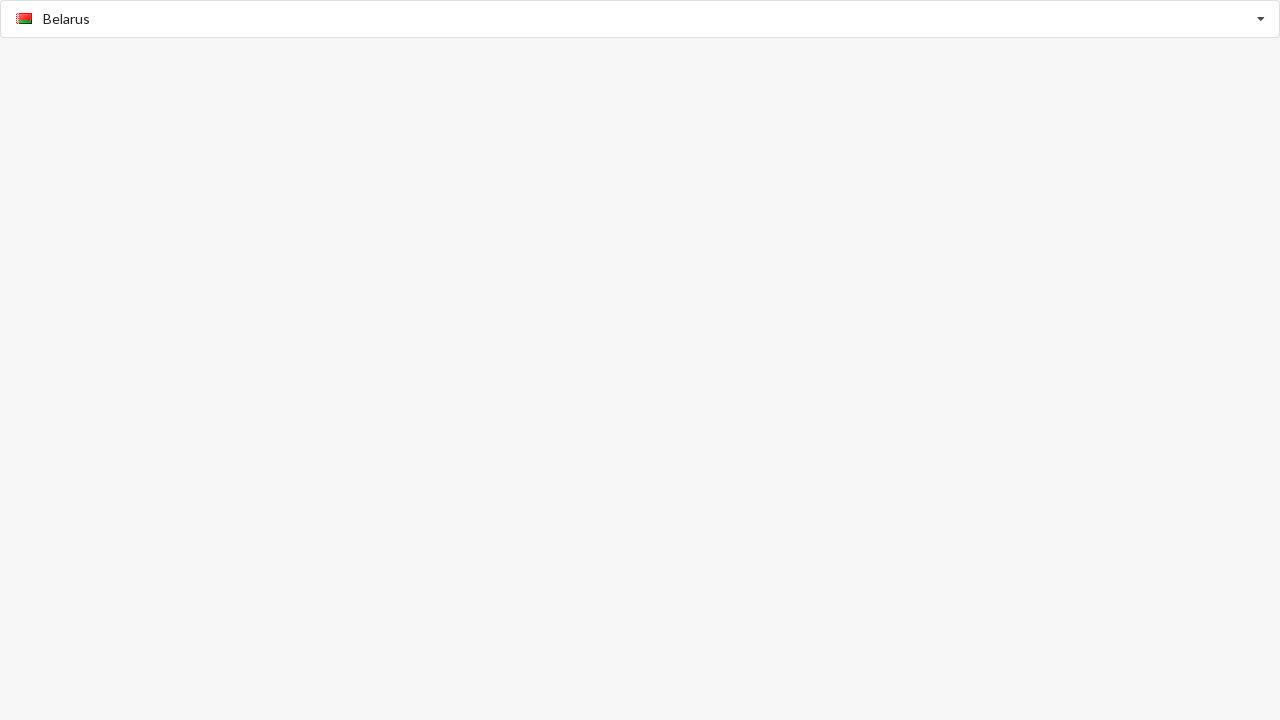